Tests that clicking the Email column header sorts the email addresses in ascending alphabetical order.

Starting URL: http://the-internet.herokuapp.com/tables

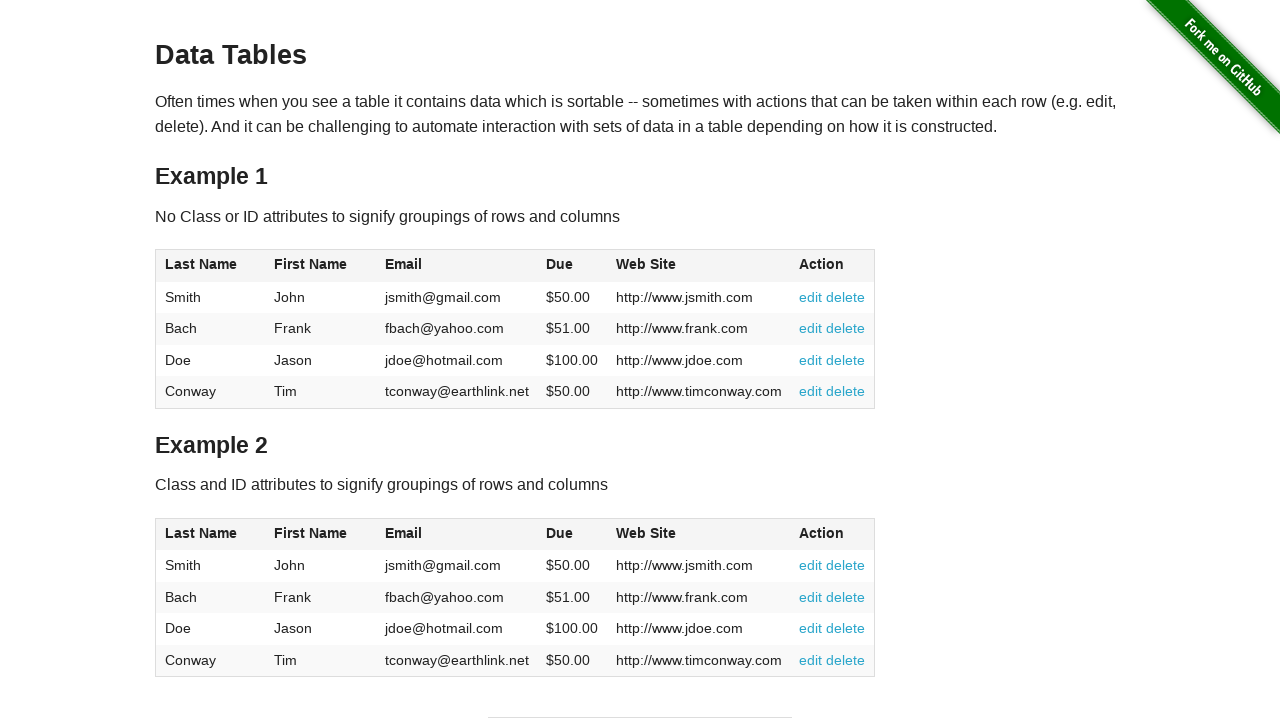

Clicked Email column header to sort ascending at (457, 266) on #table1 thead tr th:nth-of-type(3)
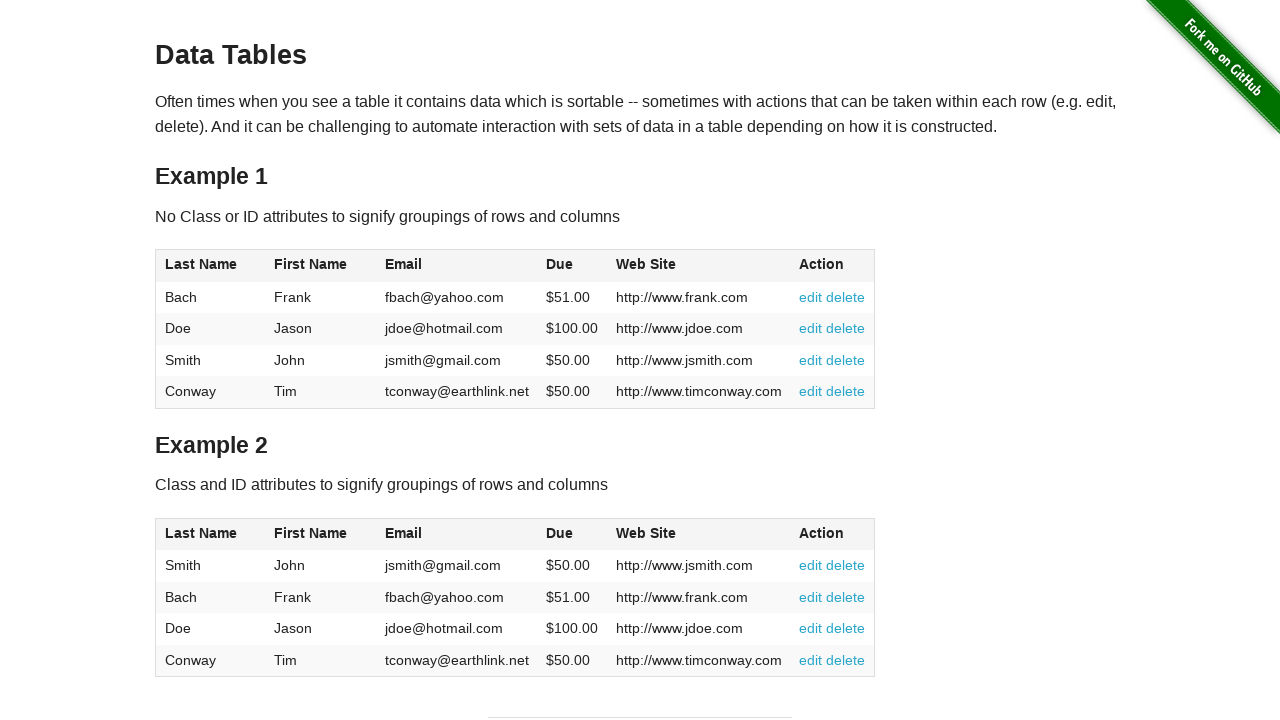

Table loaded with sorted email addresses
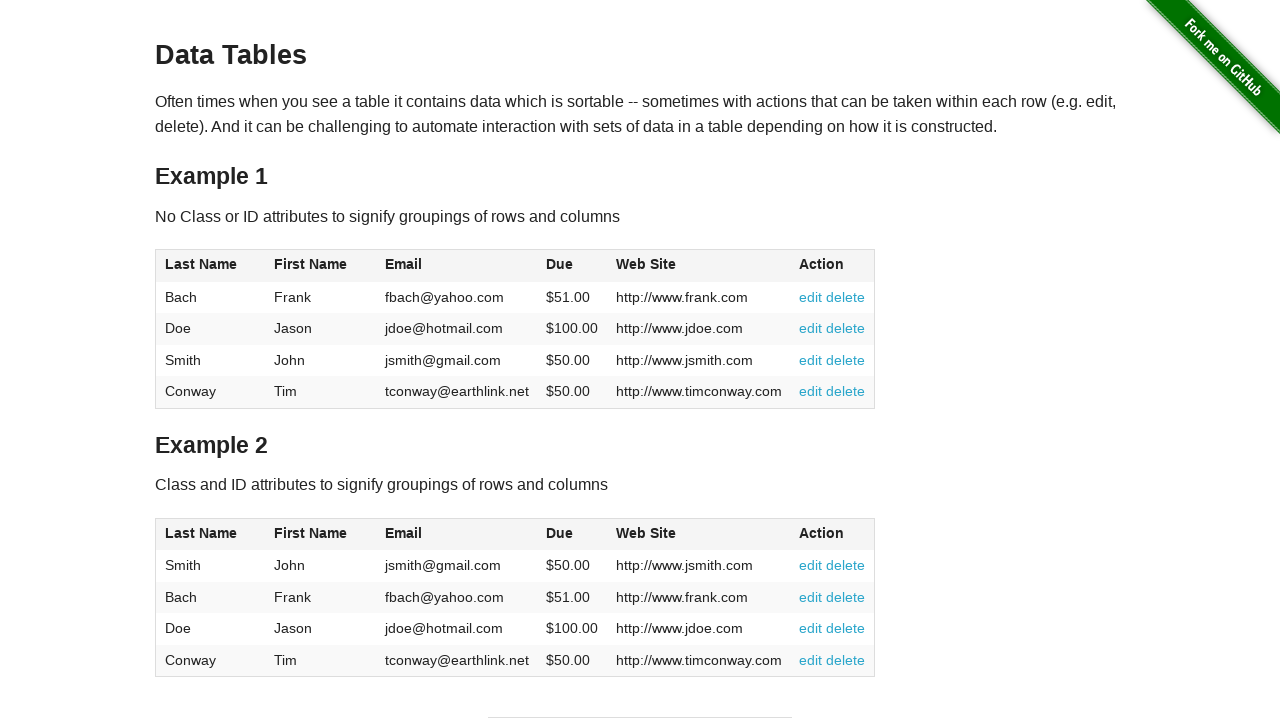

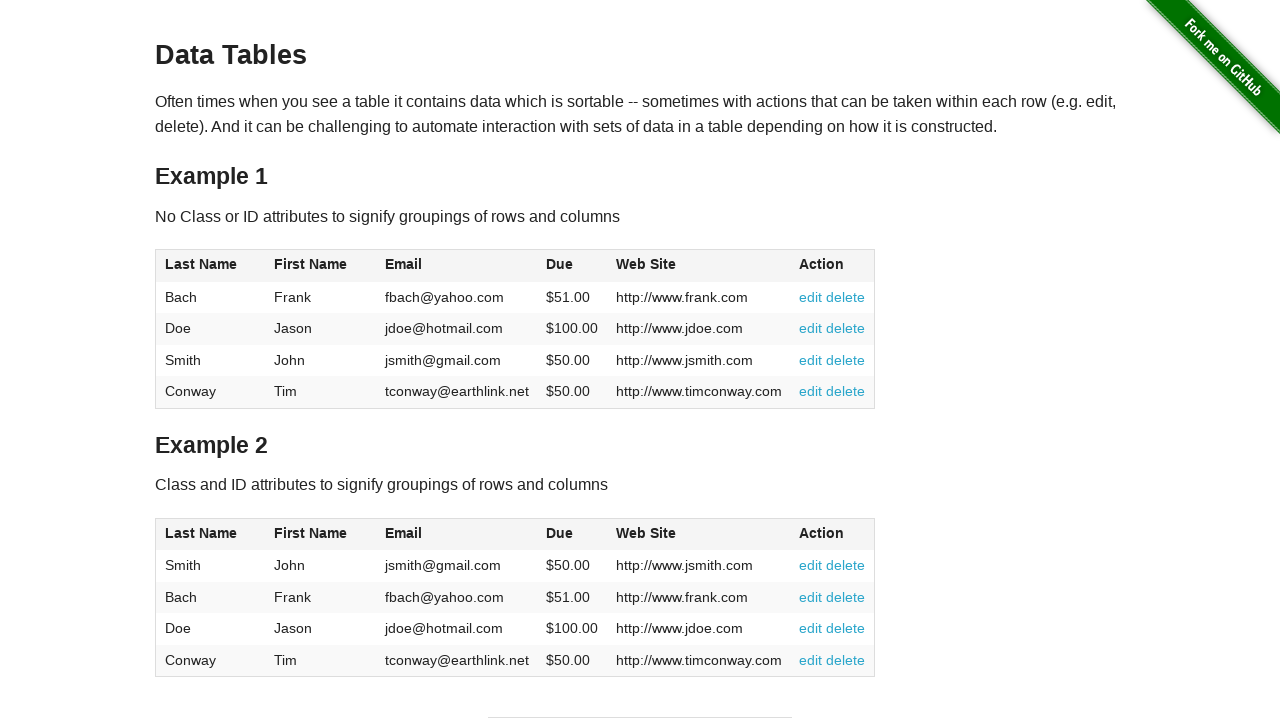